Navigates to University Living website homepage and waits for the page to load

Starting URL: https://www.universityliving.com/

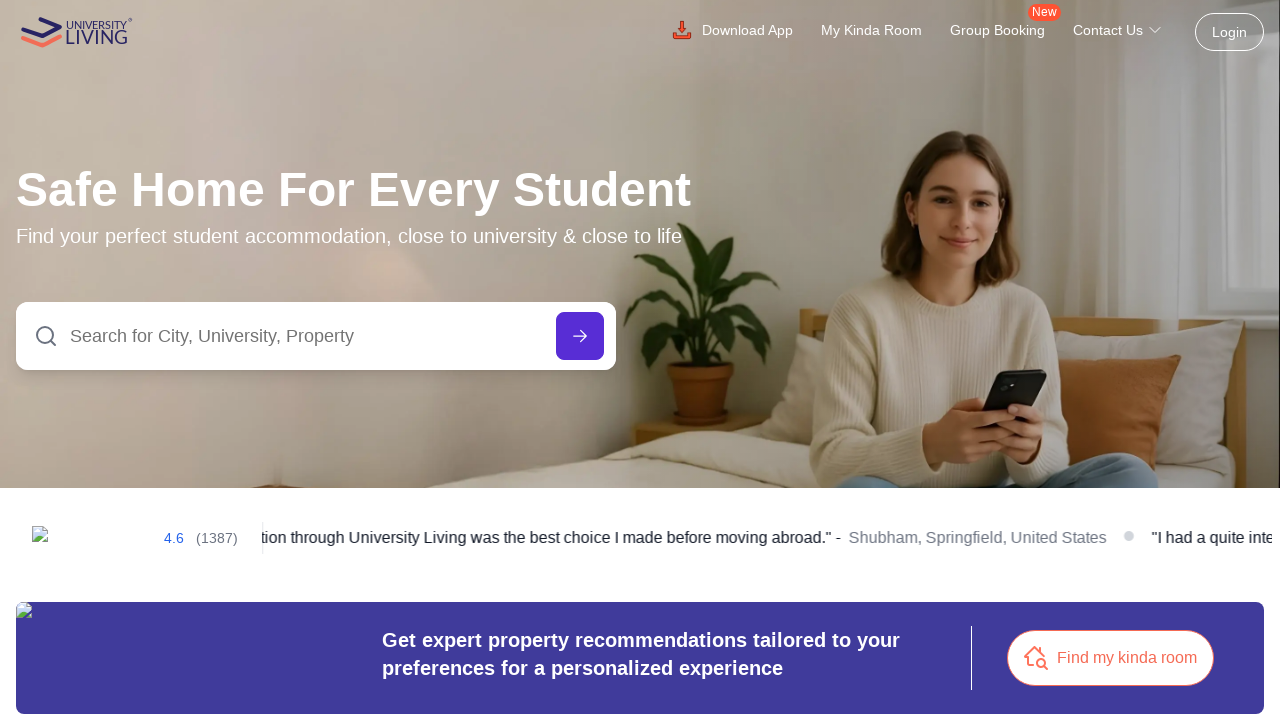

Navigated to University Living website homepage
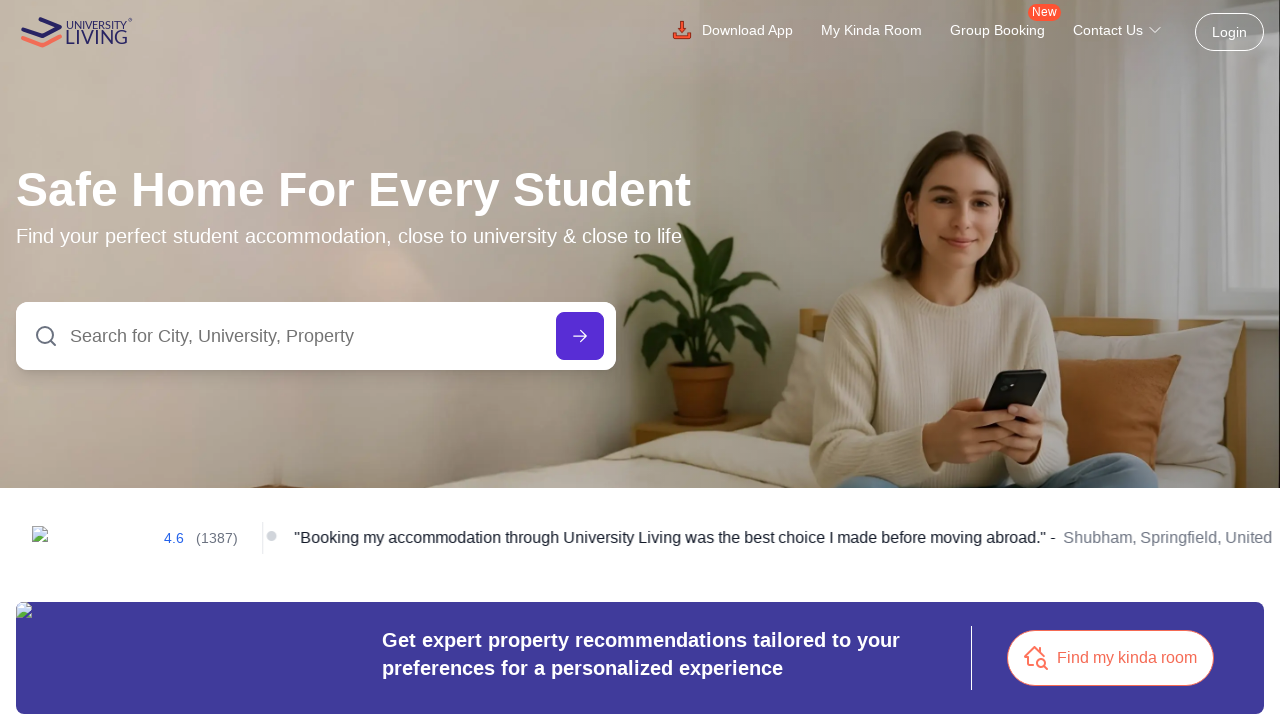

Page DOM content loaded
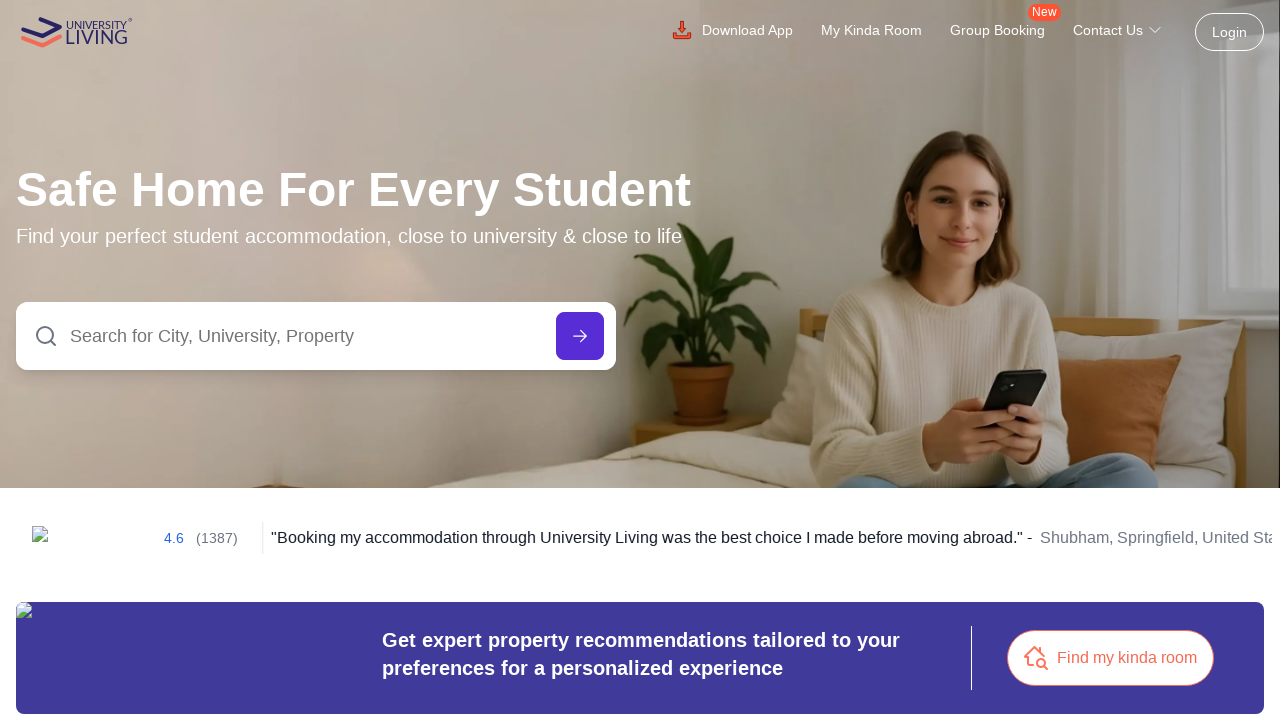

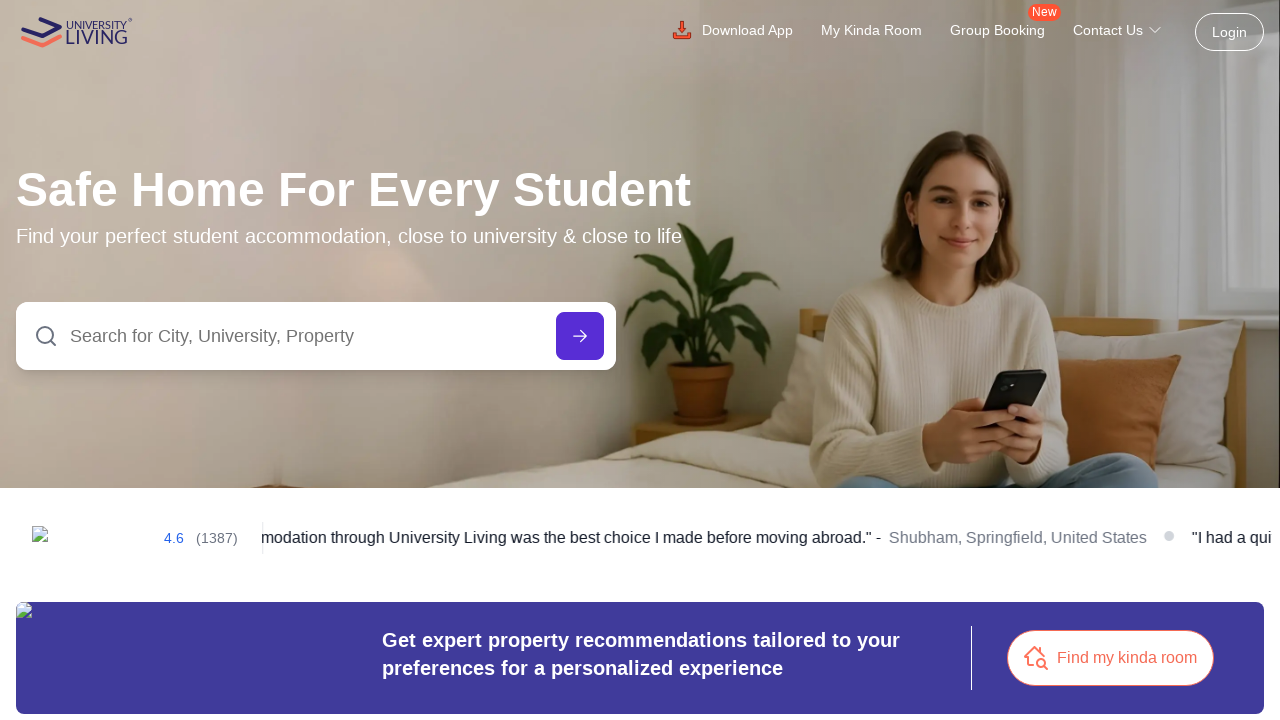